Tests that the todo counter displays the current number of todo items as items are added.

Starting URL: https://demo.playwright.dev/todomvc

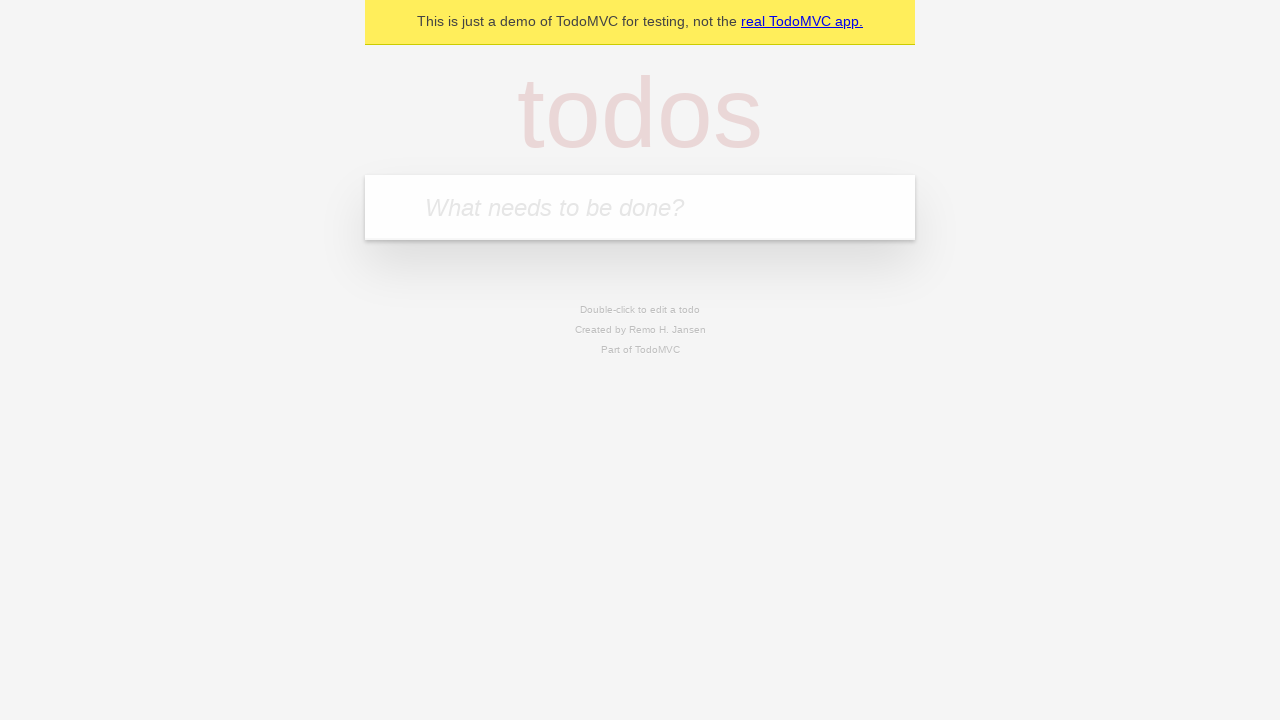

Located the 'What needs to be done?' input field
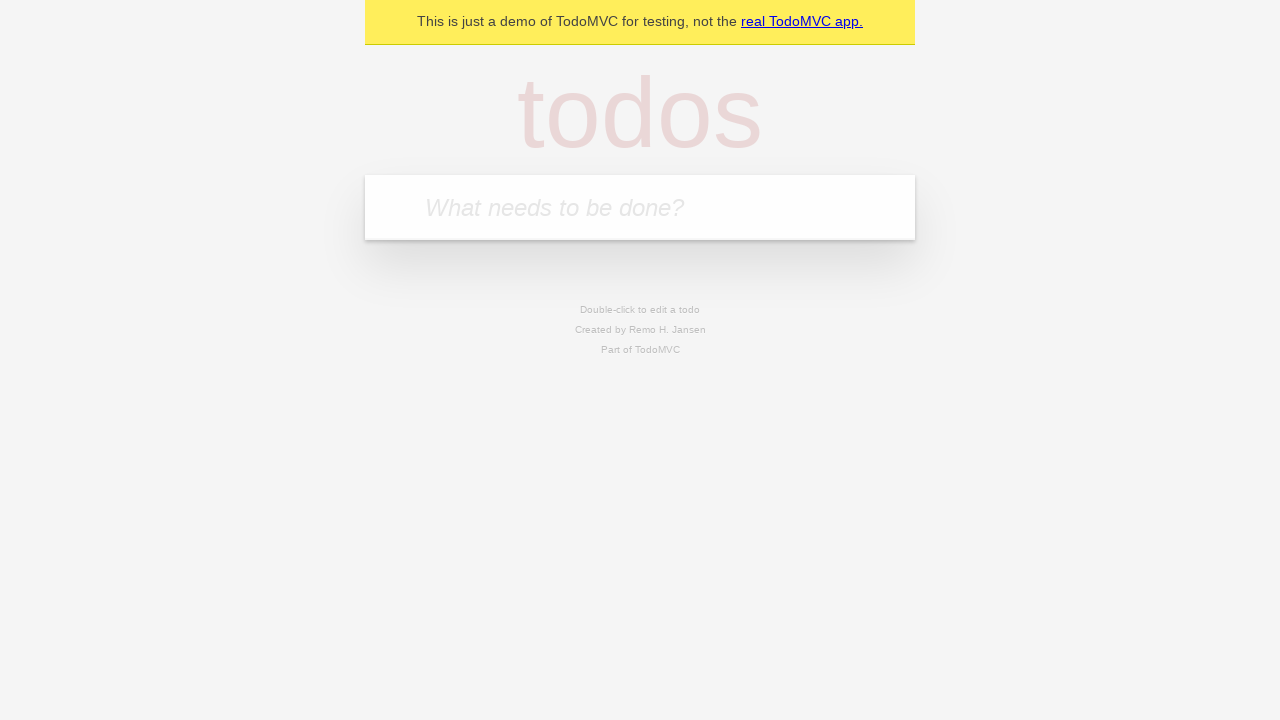

Filled input field with 'buy some cheese' on internal:attr=[placeholder="What needs to be done?"i]
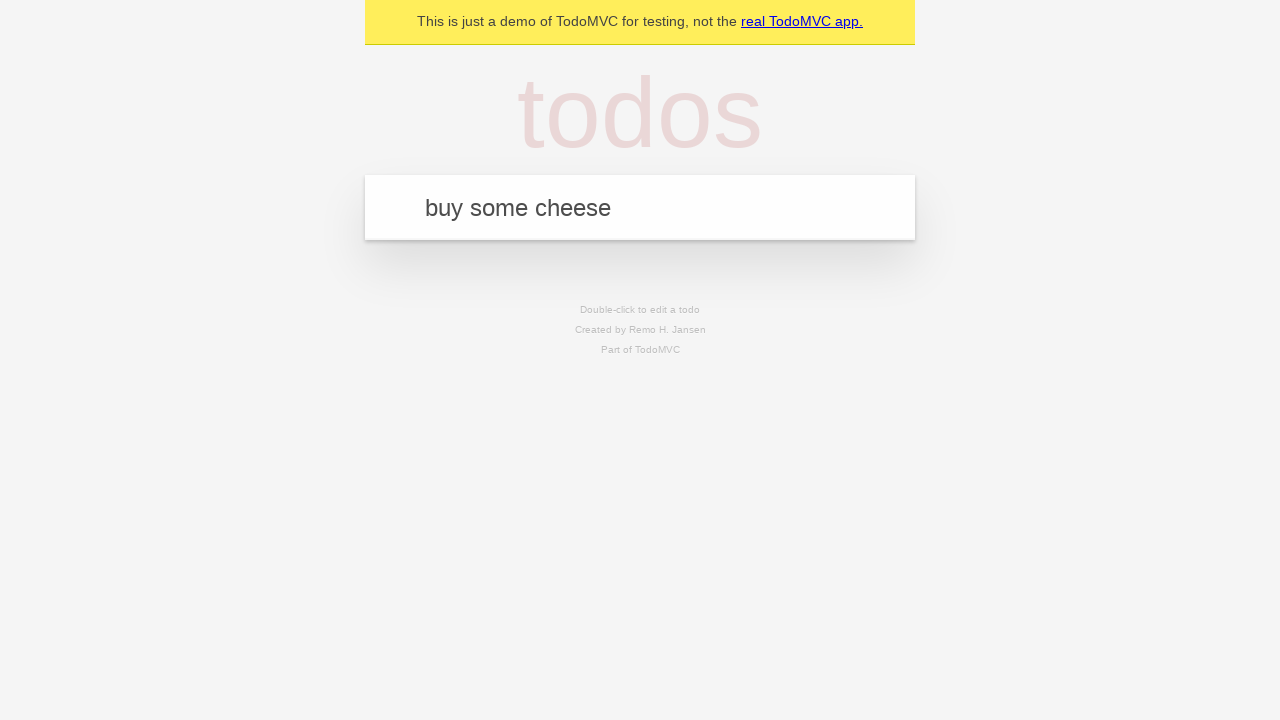

Pressed Enter to add first todo item on internal:attr=[placeholder="What needs to be done?"i]
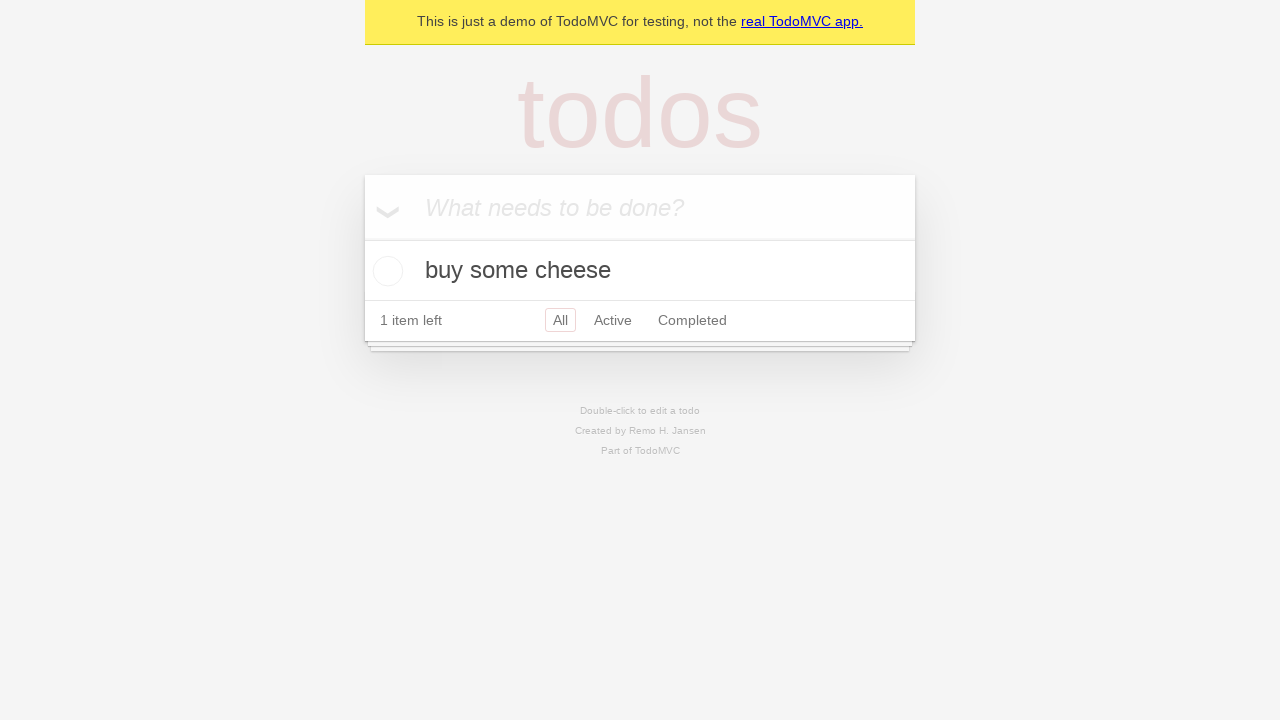

Todo counter element loaded after adding first item
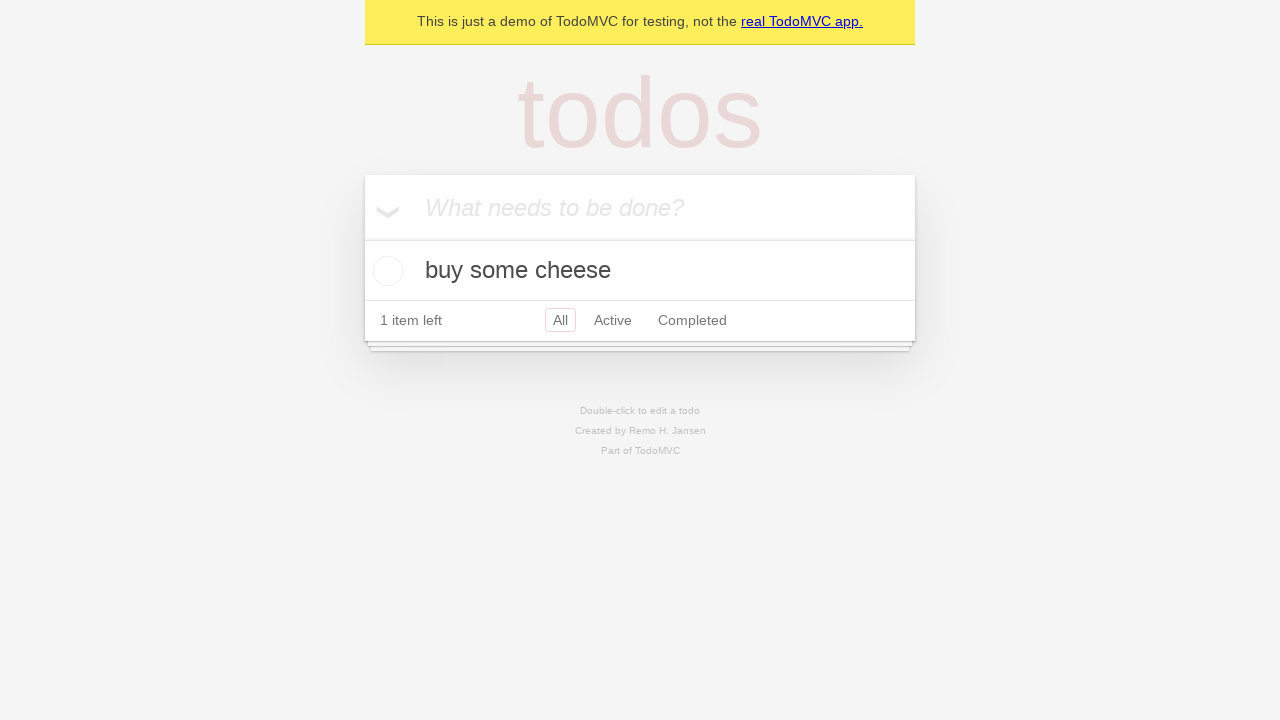

Filled input field with 'feed the cat' on internal:attr=[placeholder="What needs to be done?"i]
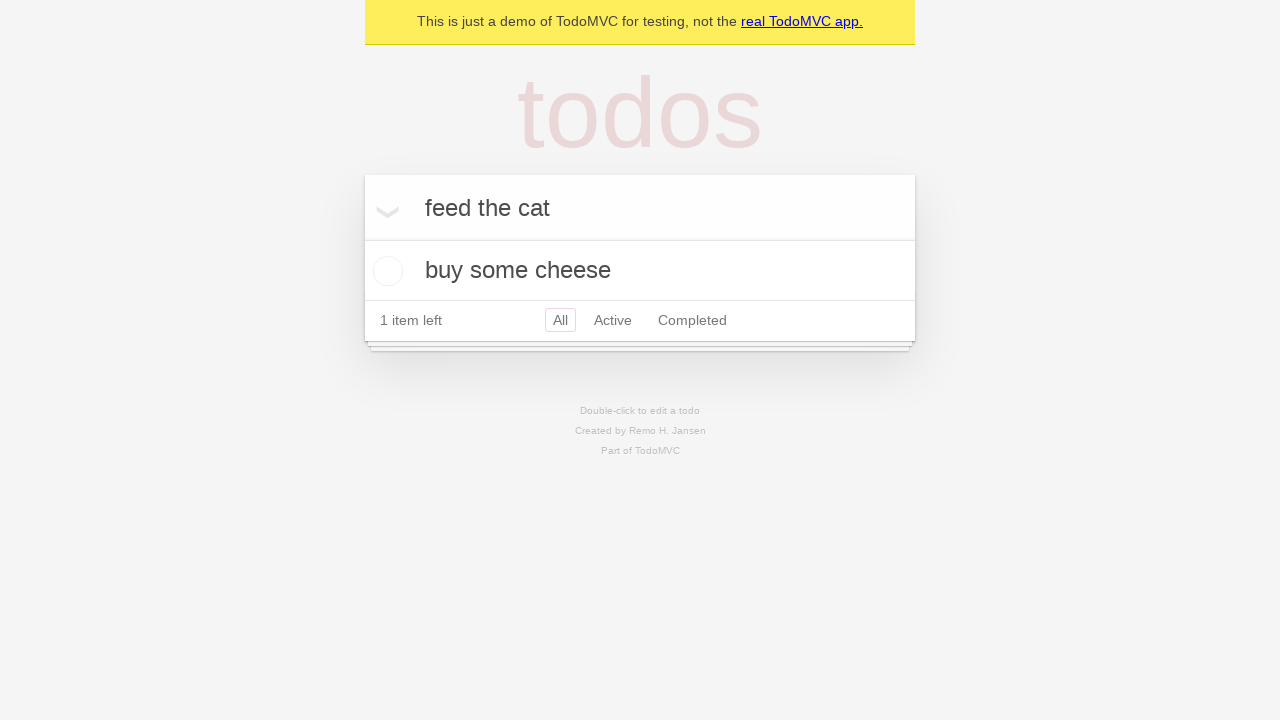

Pressed Enter to add second todo item on internal:attr=[placeholder="What needs to be done?"i]
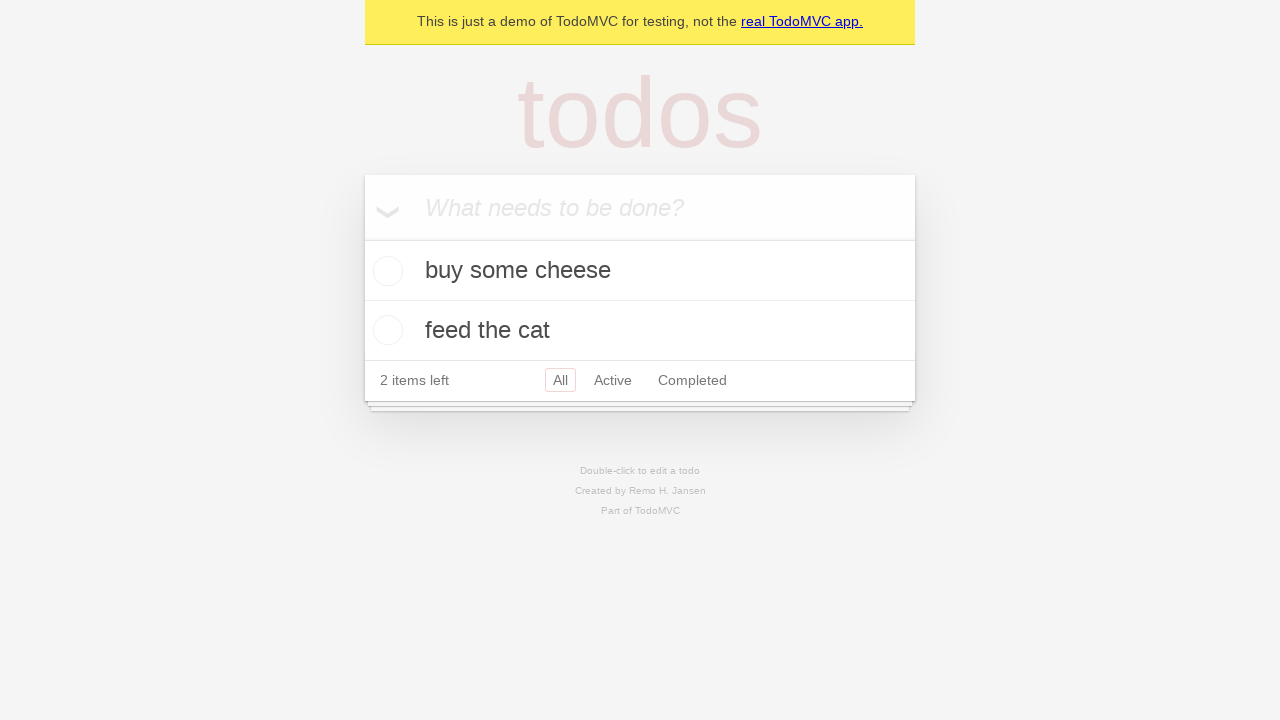

Todo counter updated after adding second item
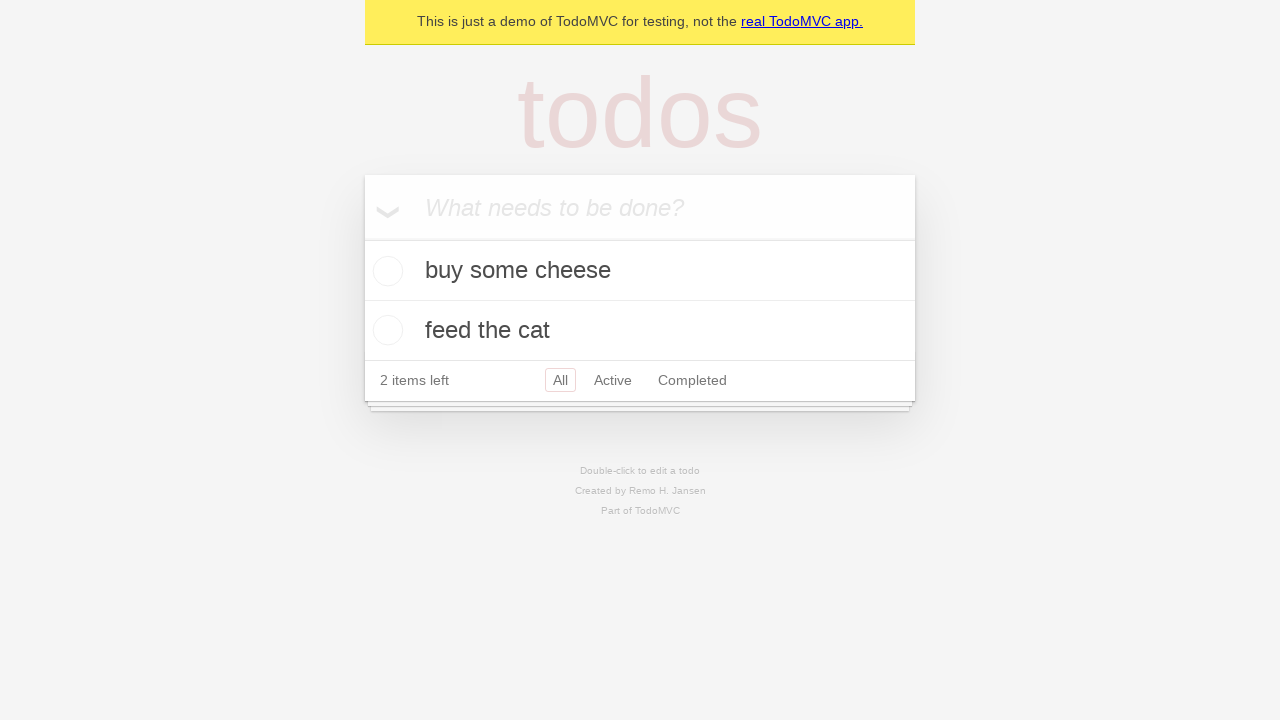

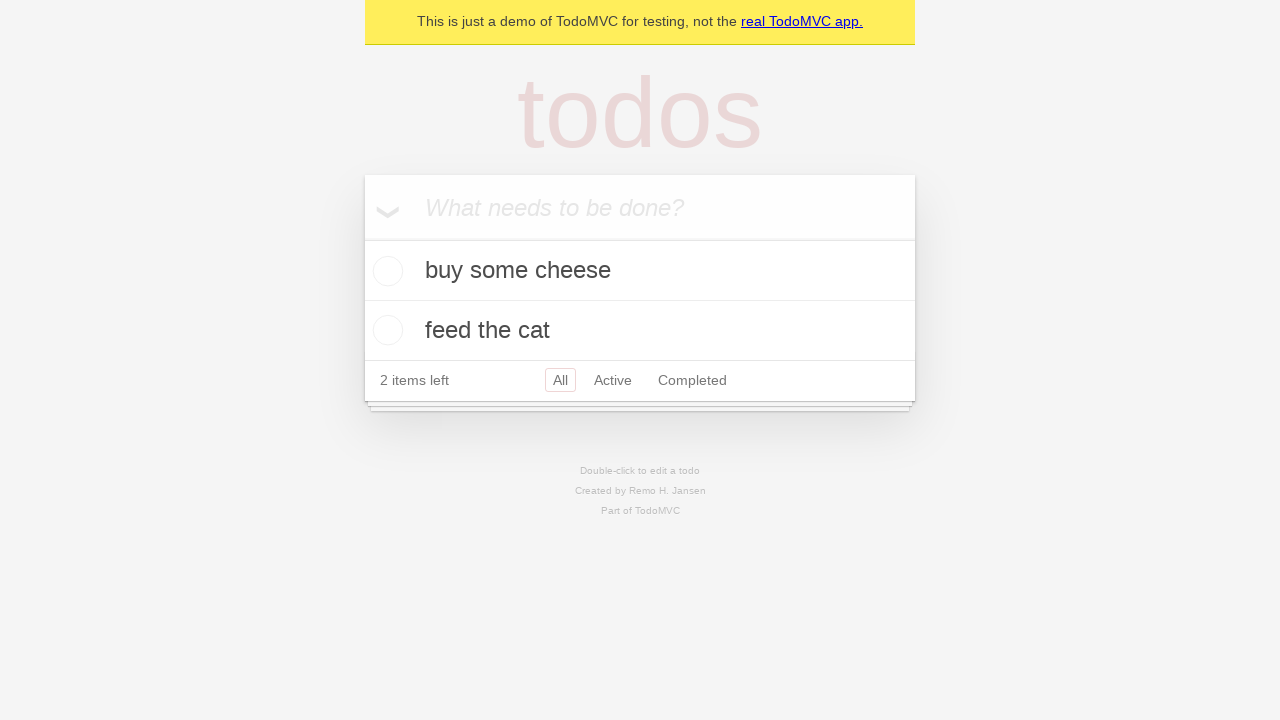